Tests drag and drop functionality on jQuery UI demo page by dragging an element and dropping it onto a target area

Starting URL: http://jqueryui.com/droppable/

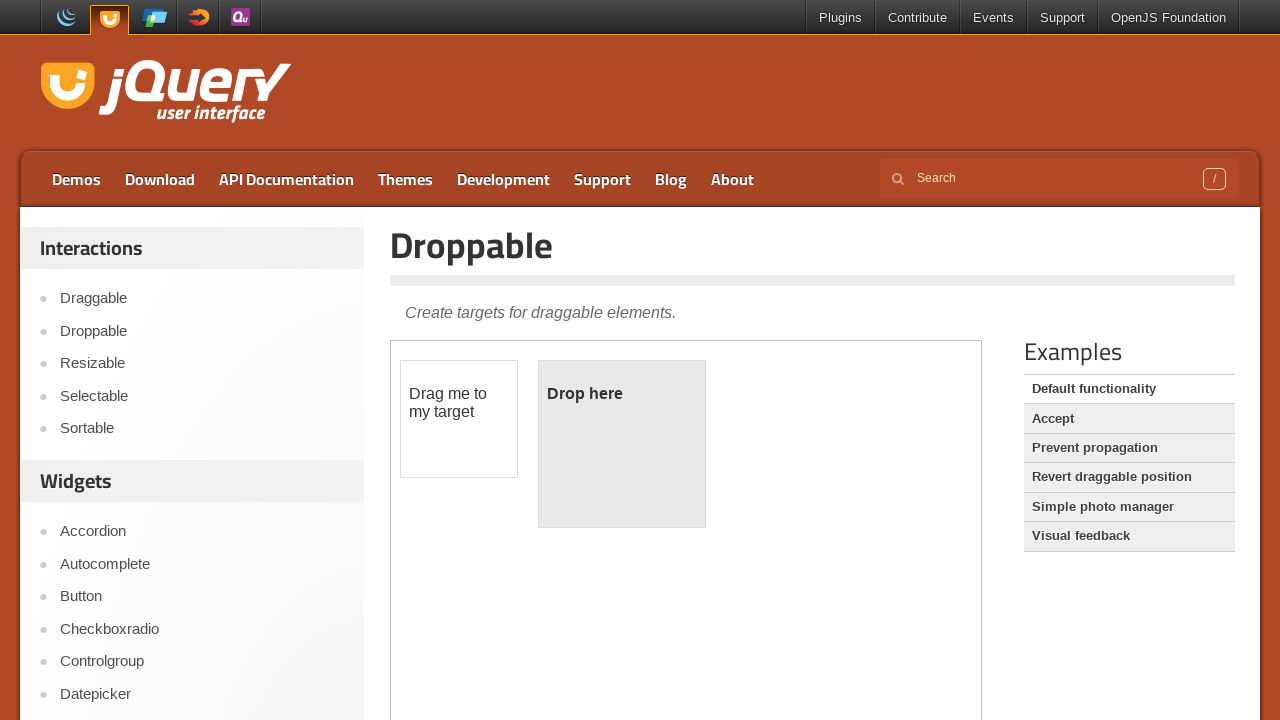

Located the demo iframe for drag and drop test
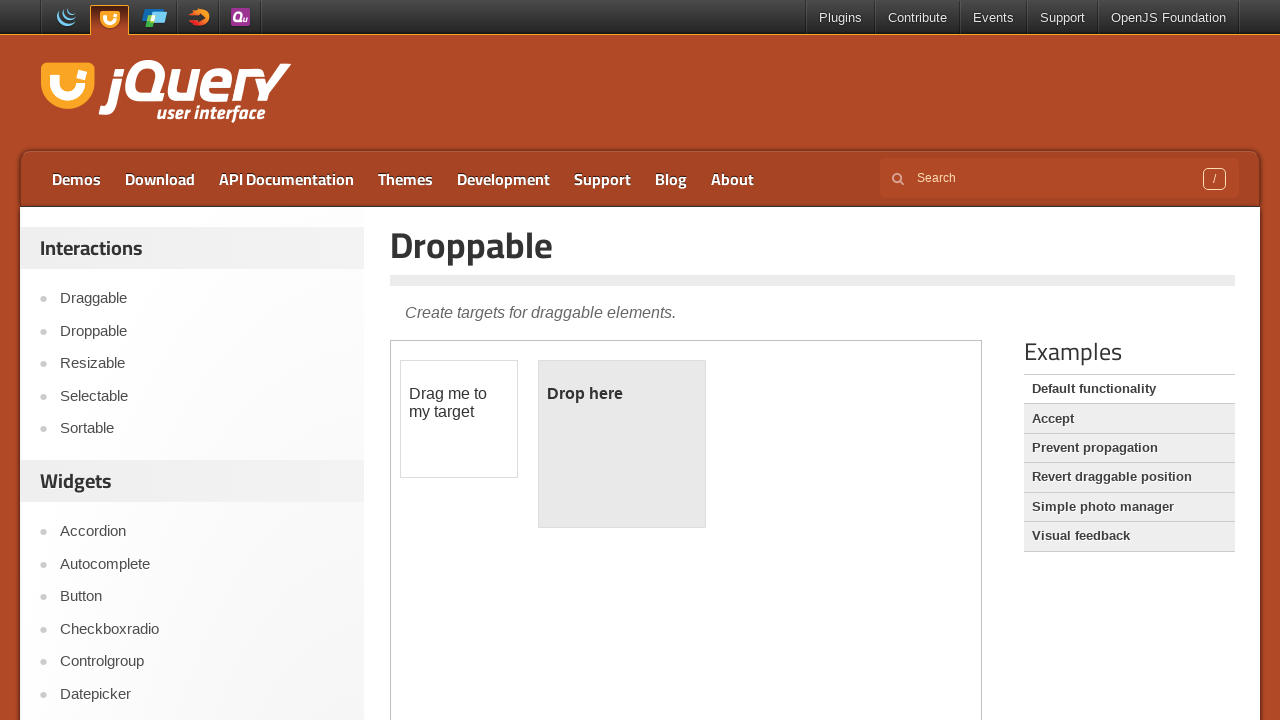

Located the draggable element
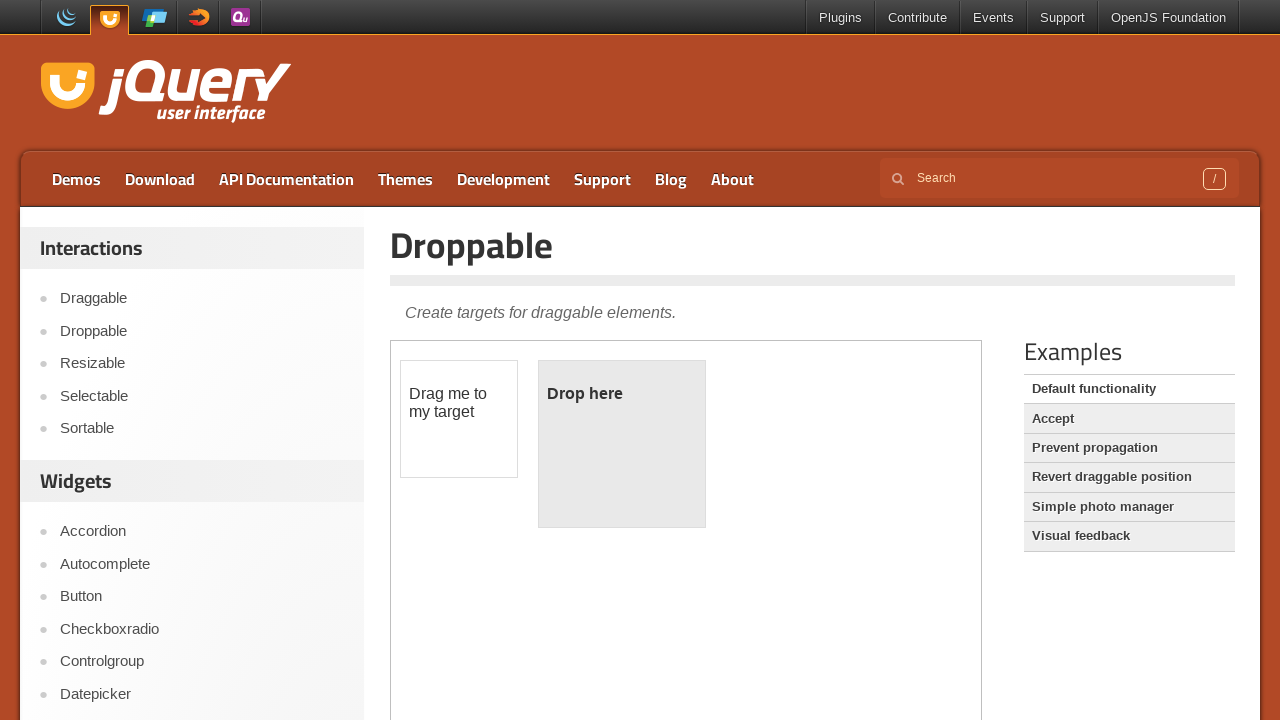

Located the droppable target area
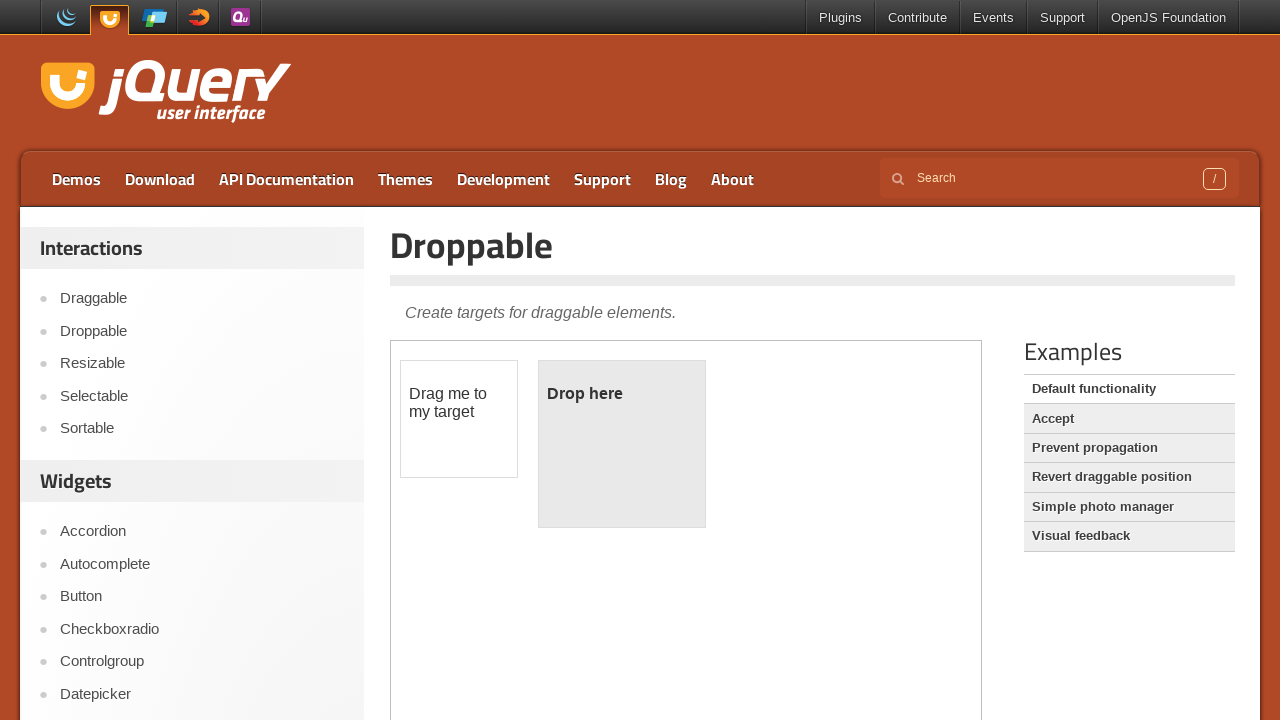

Dragged the element onto the target drop area at (622, 444)
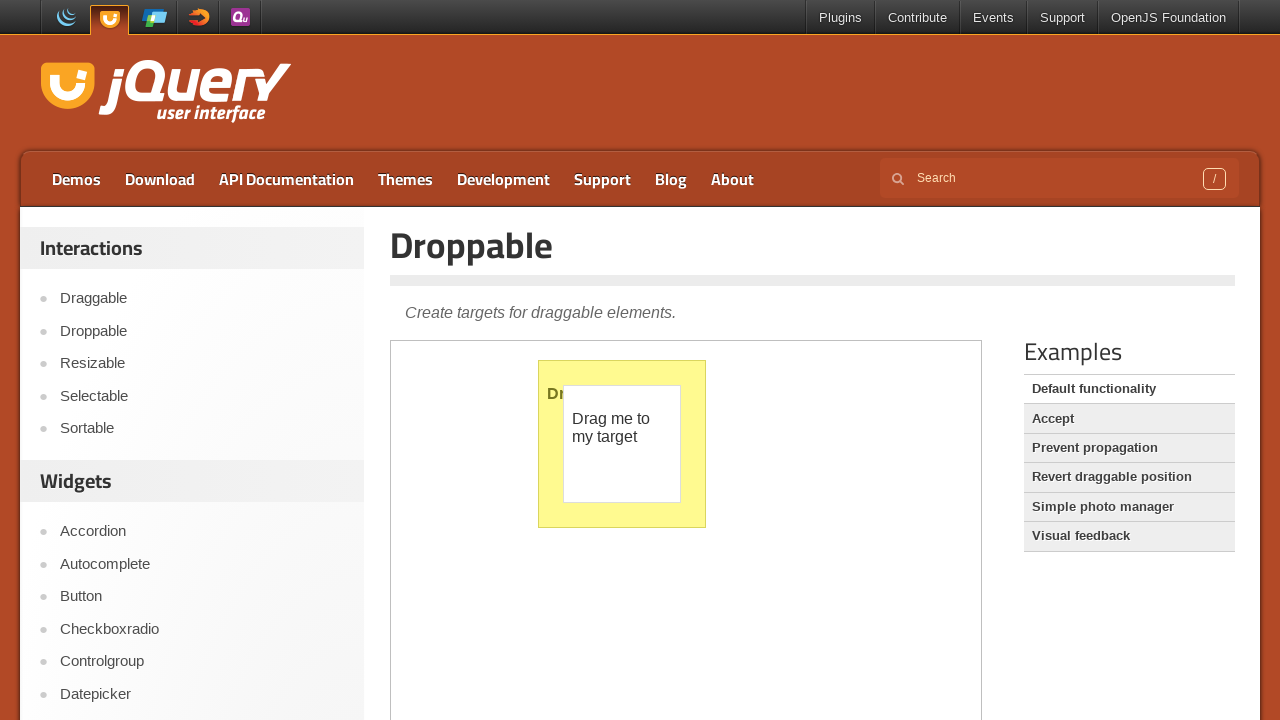

Verified that the drop was successful - 'Dropped!' message appeared
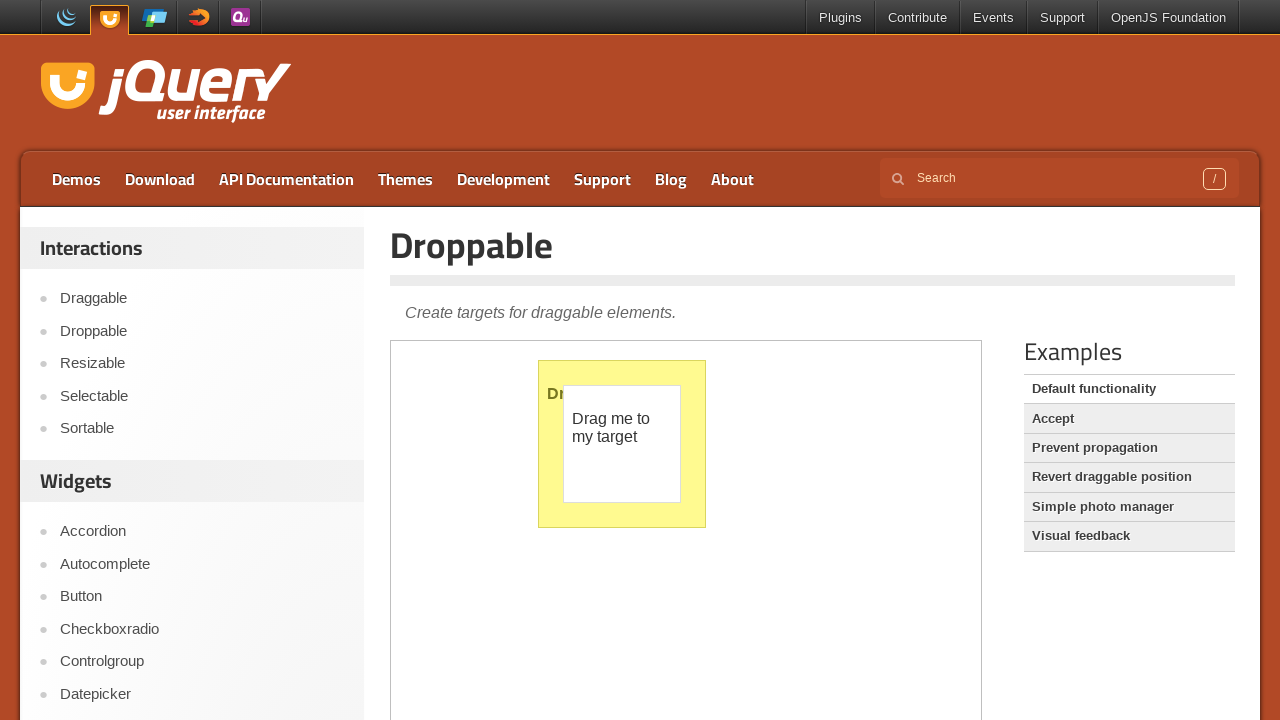

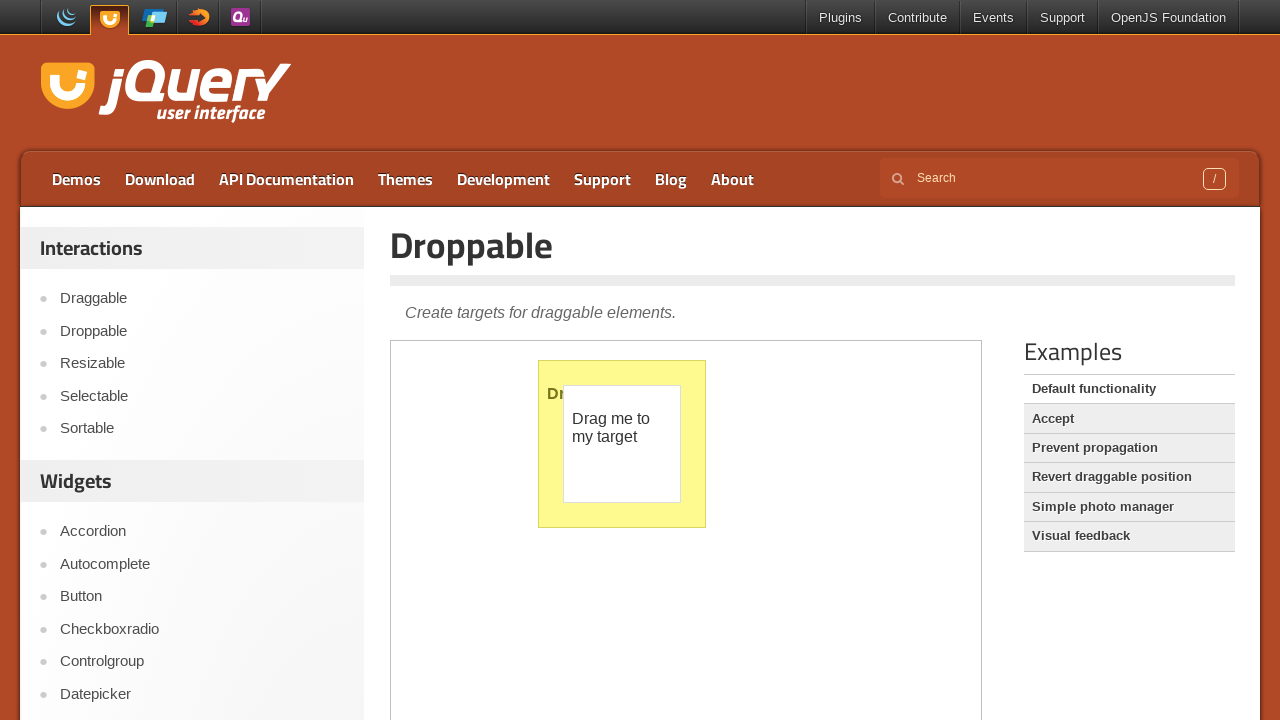